Tests responsive layout by changing viewport sizes at different breakpoints

Starting URL: https://group-project-three.vercel.app/

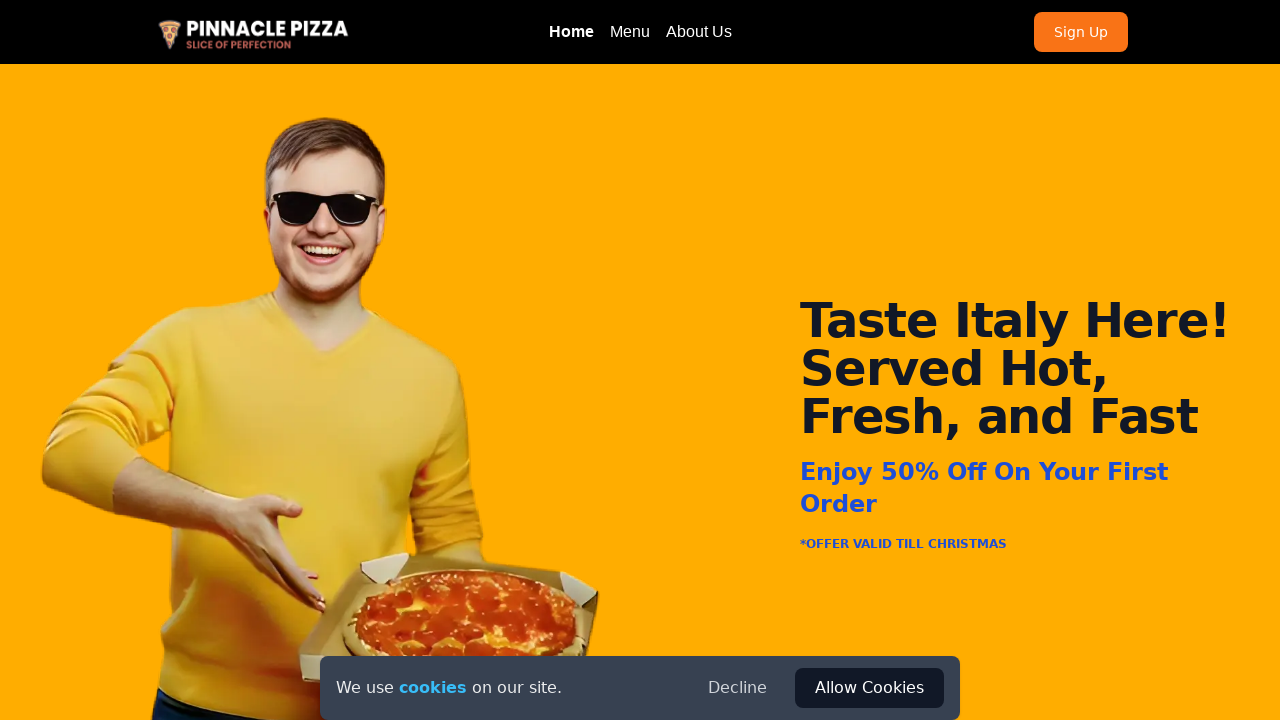

Navigated to https://group-project-three.vercel.app/
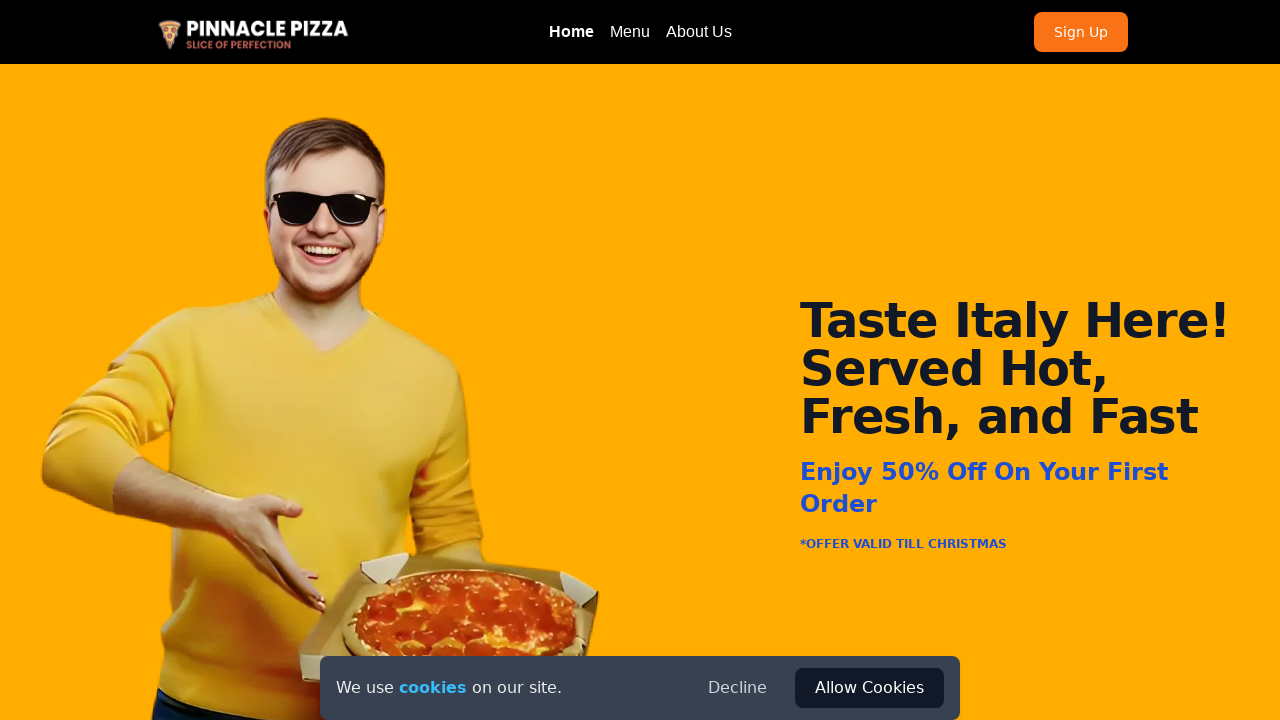

Set viewport to tablet size (800x600)
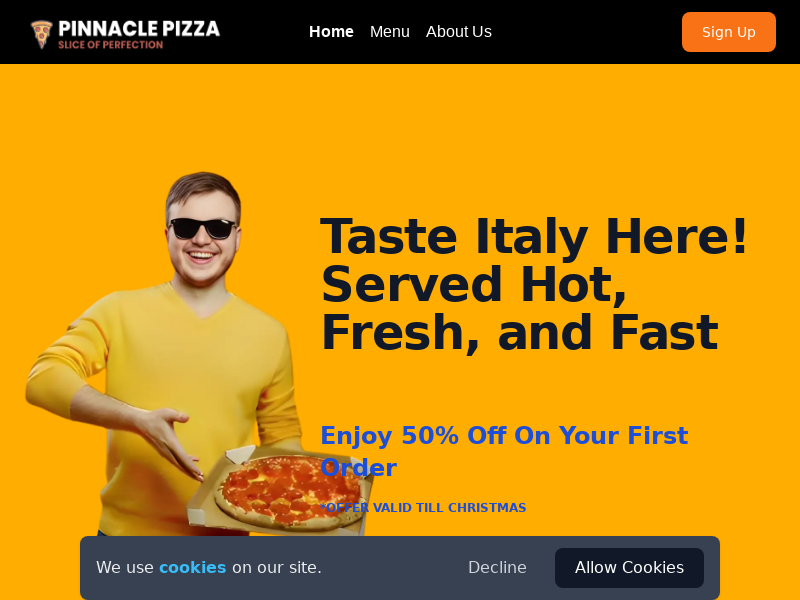

Set viewport to desktop size (1200x800)
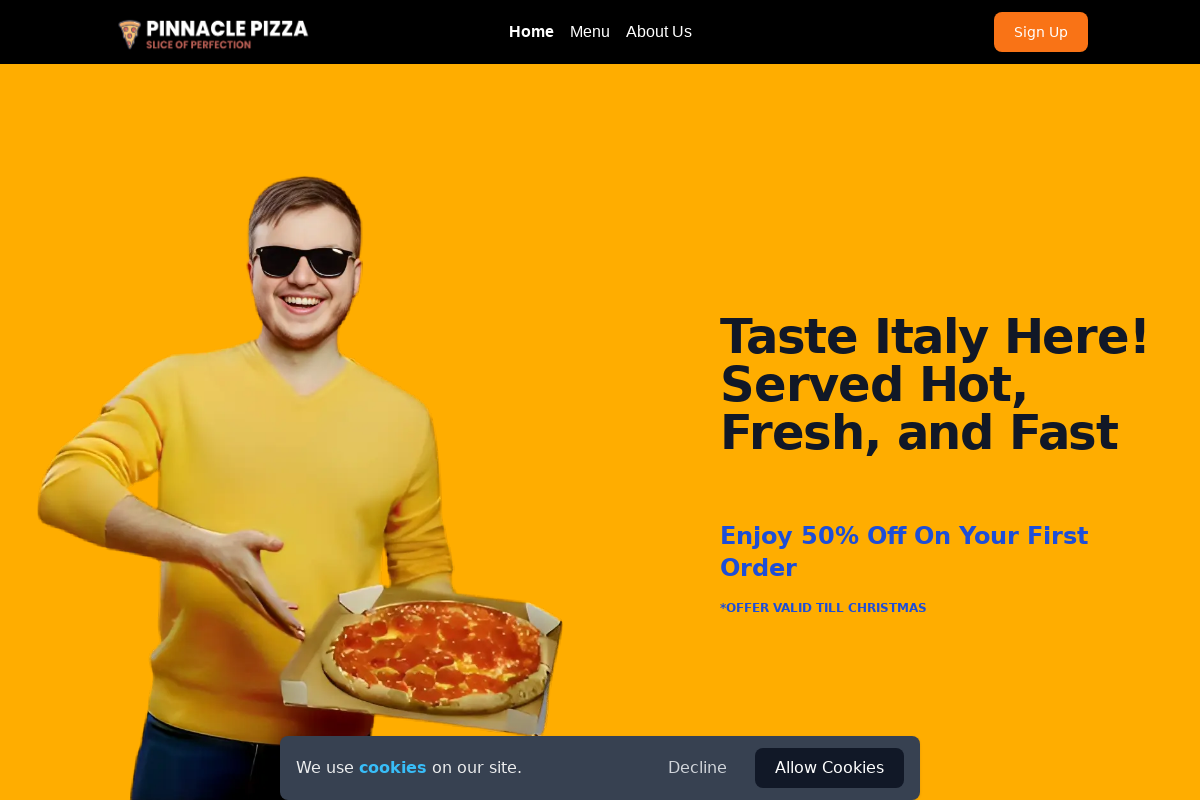

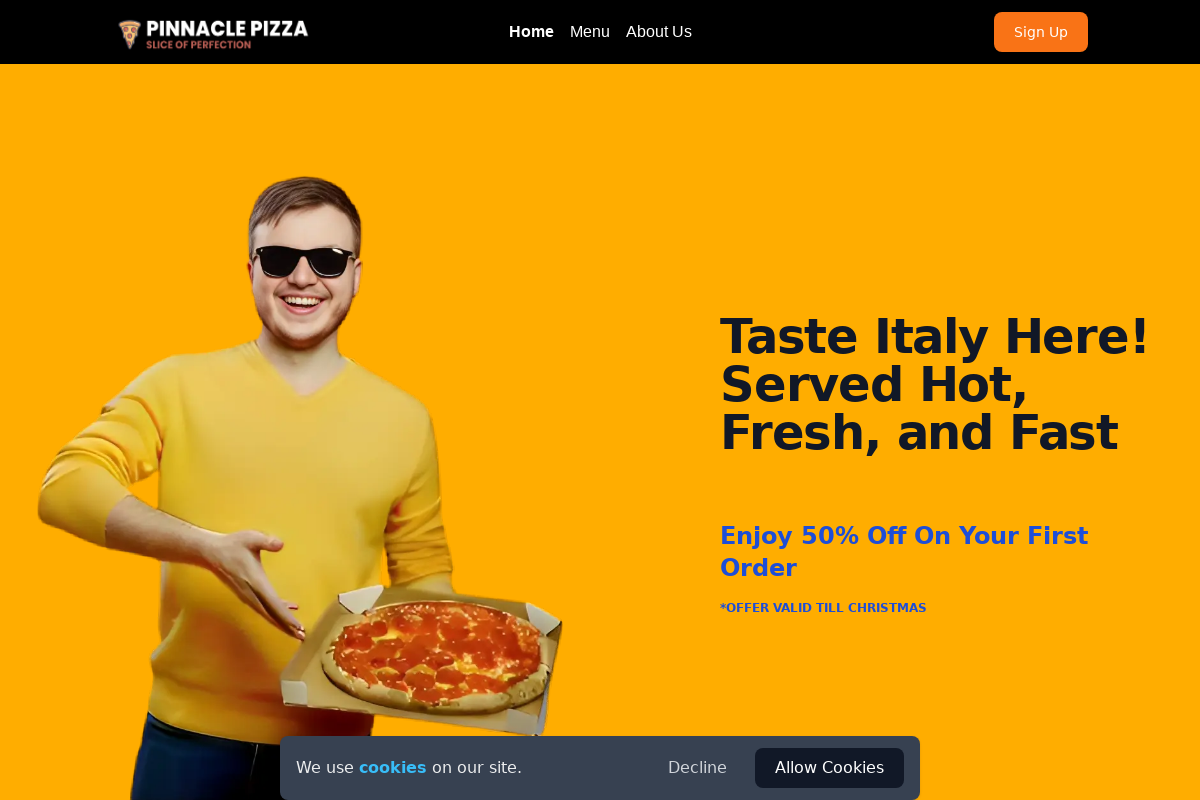